Navigates to a tests page and checks for the presence of test cards using various selectors, verifies categories are displayed, and confirms test links exist on the page.

Starting URL: https://korean-mbti-platform.netlify.app/en/tests

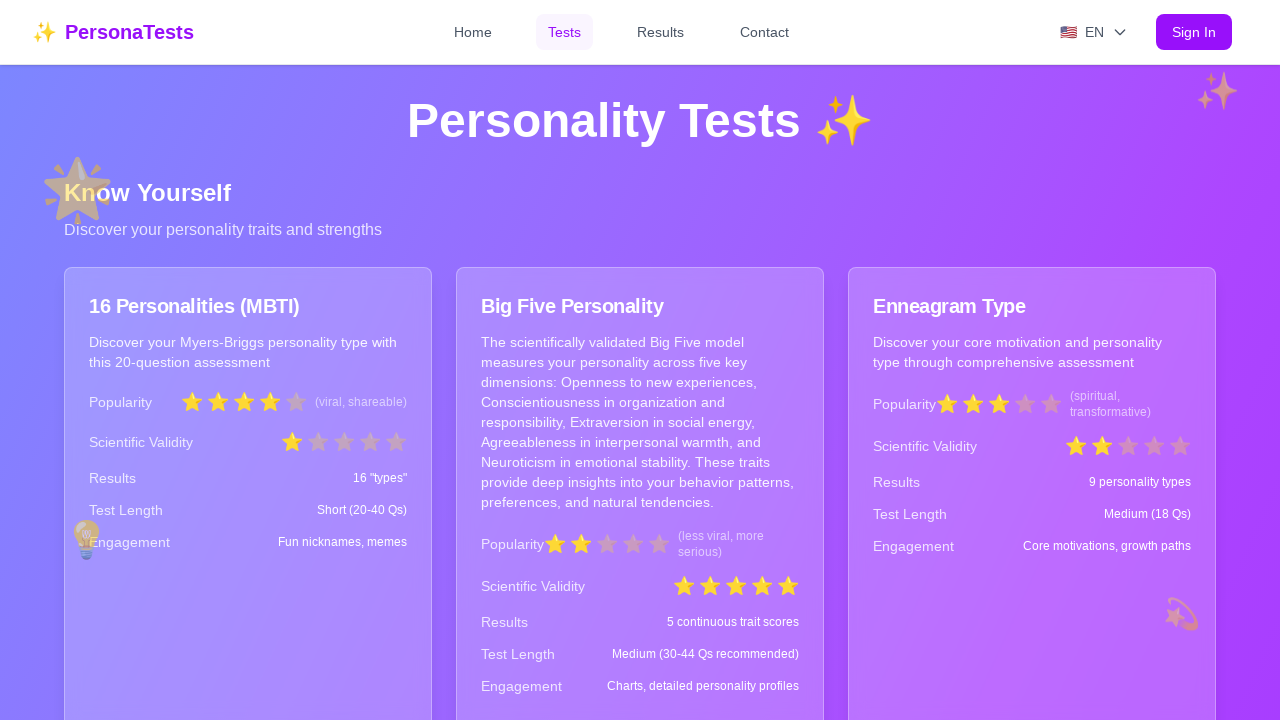

Waited 3 seconds for page to load
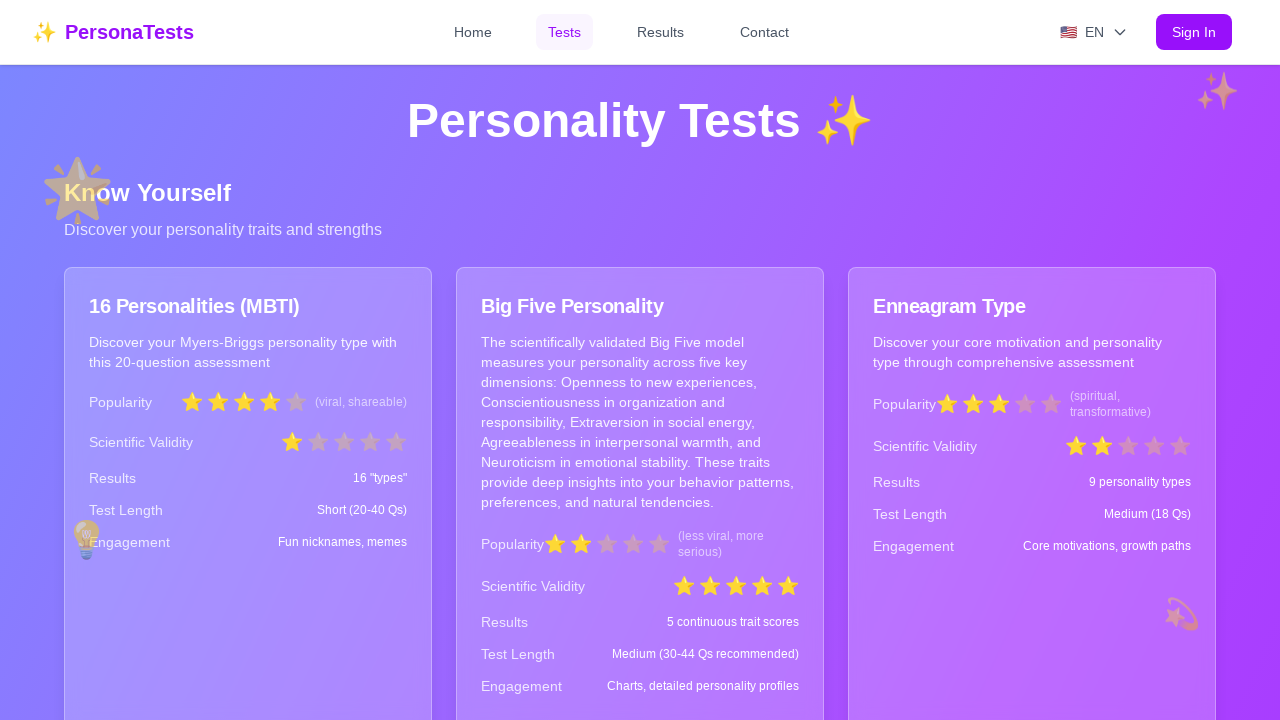

Test cards loaded - verified presence of card elements, test links, or styled divs
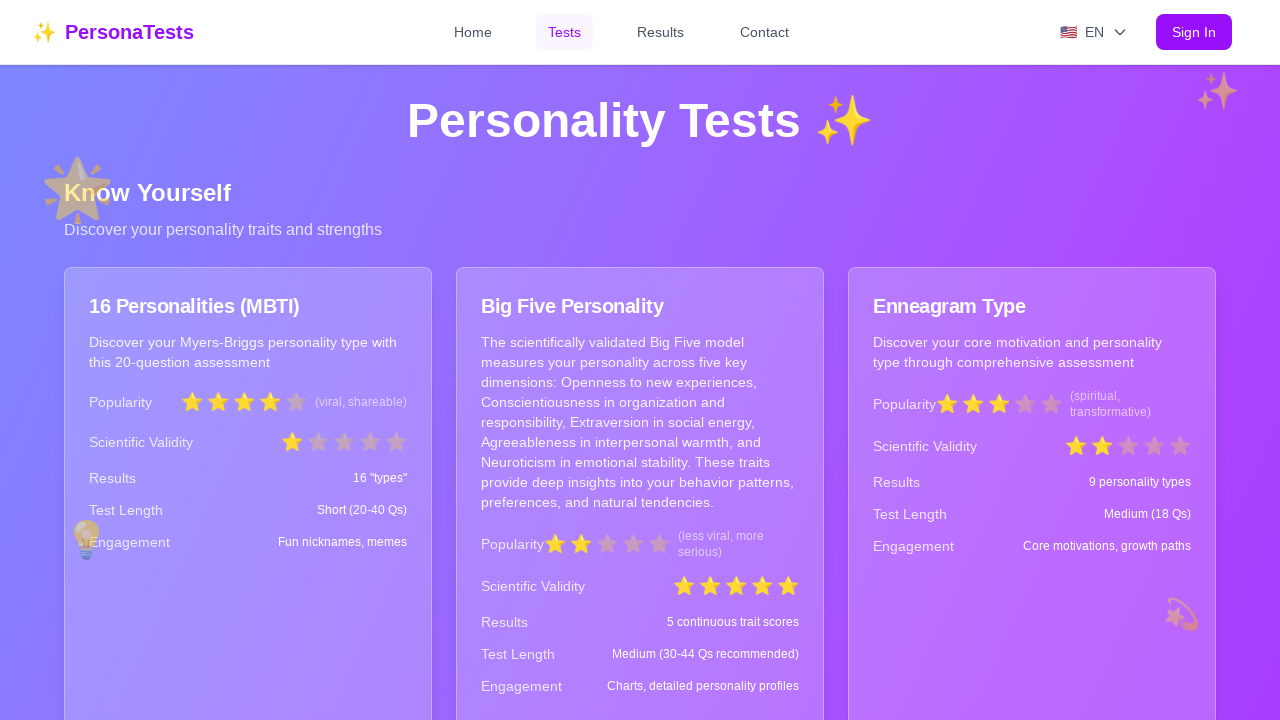

Category headings verified on the page
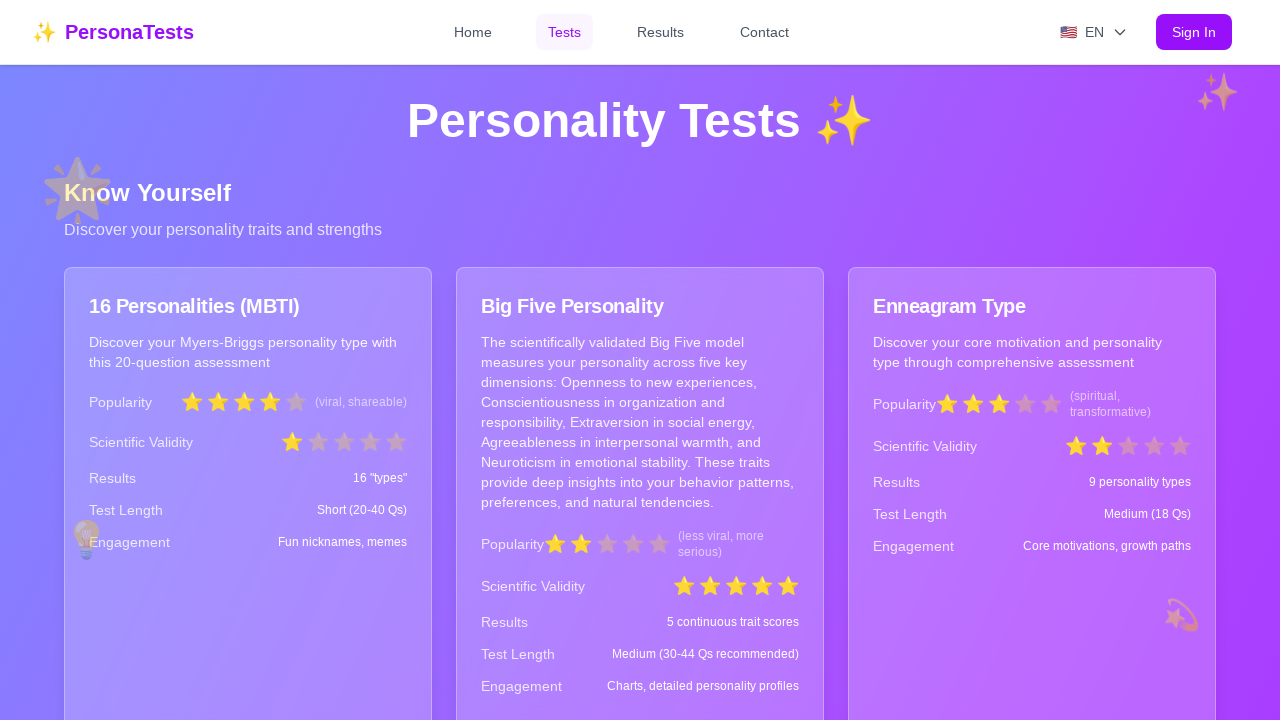

Test links verified on the page
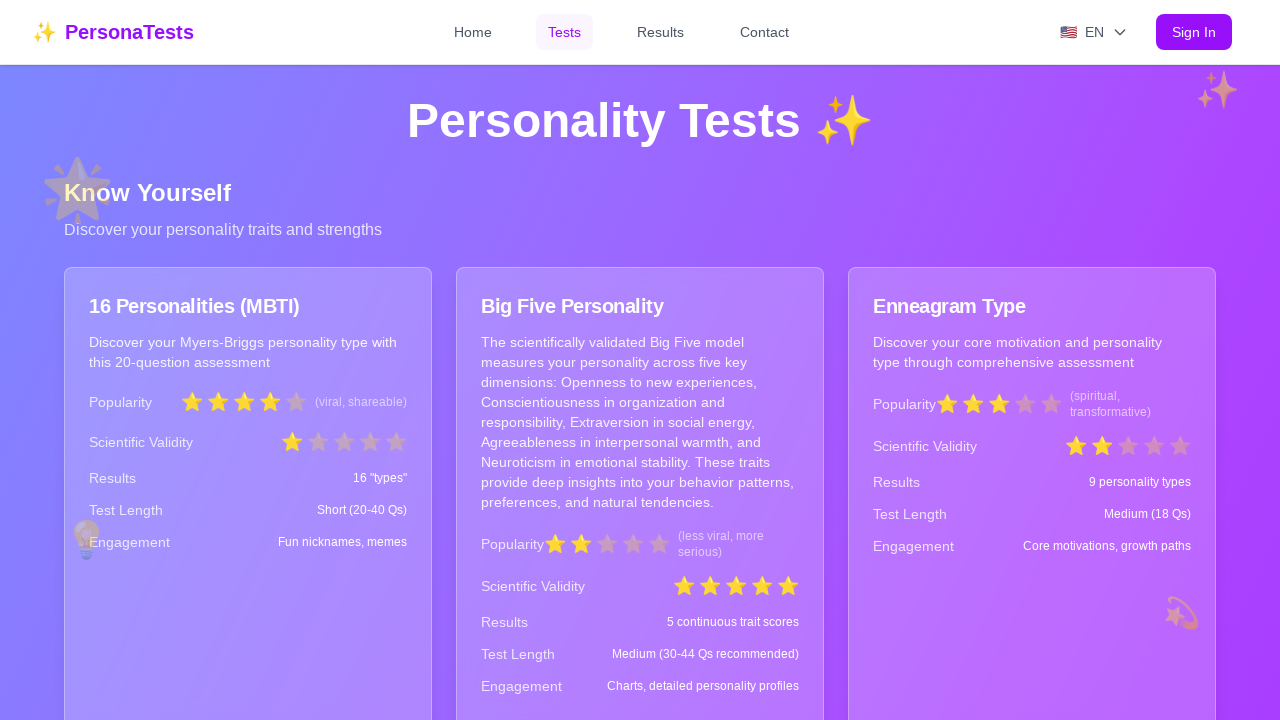

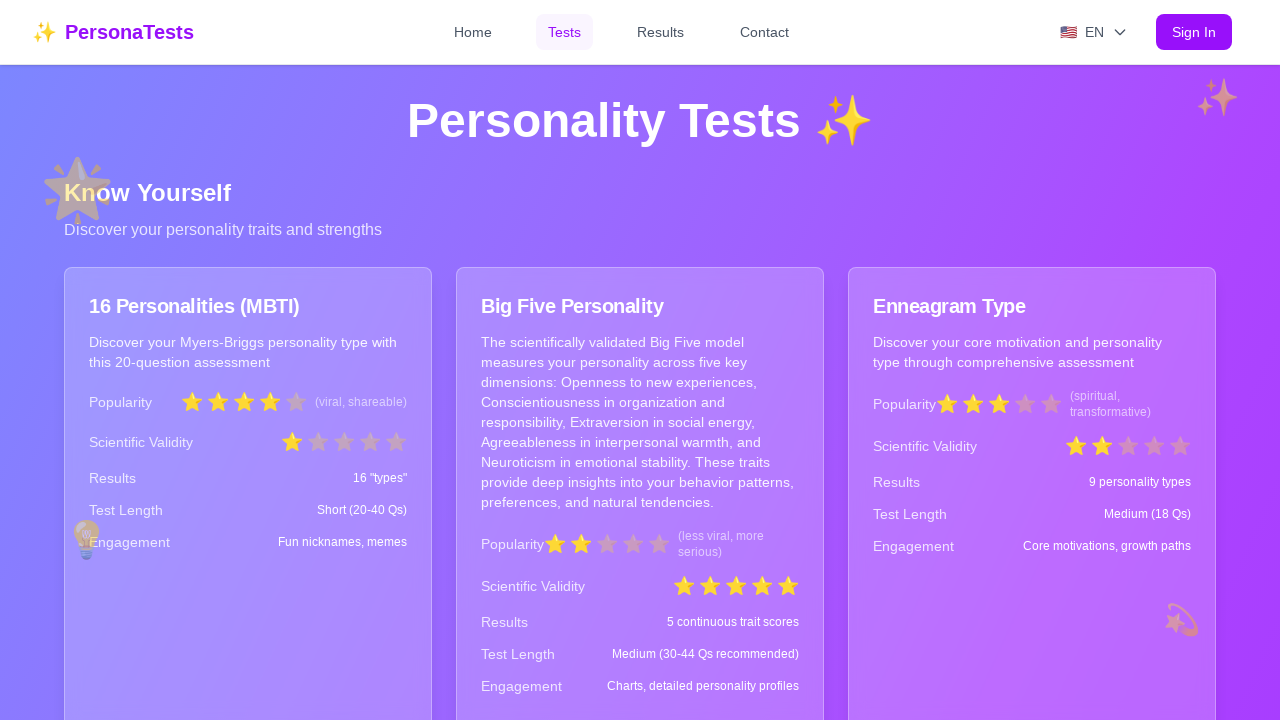